Scrolls to footer element on WebdriverIO homepage

Starting URL: https://webdriver.io/

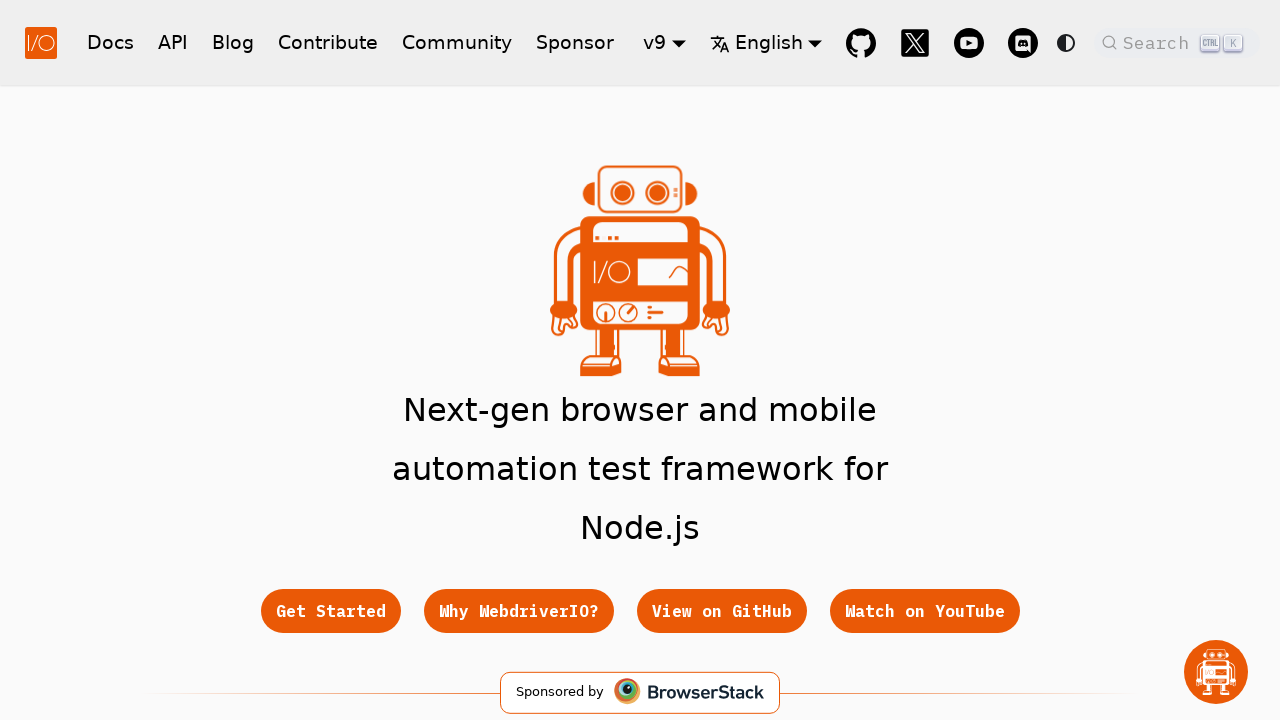

Scrolled Get Started link in footer into view
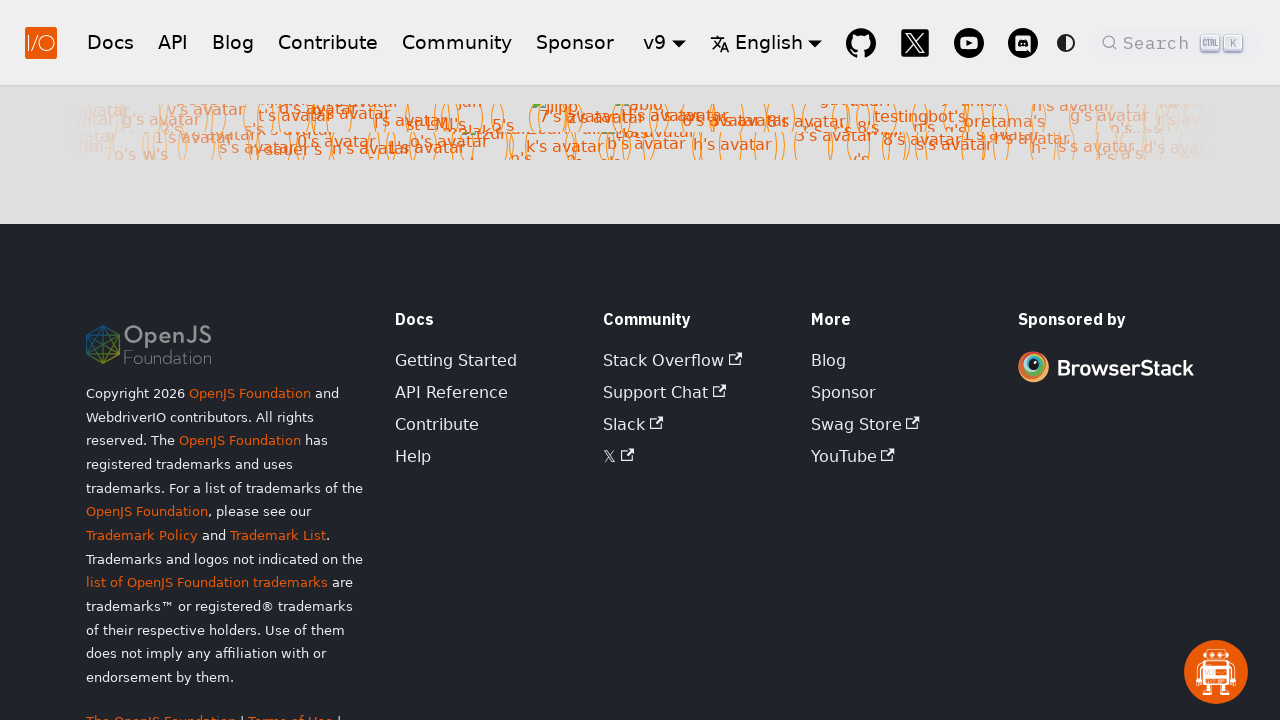

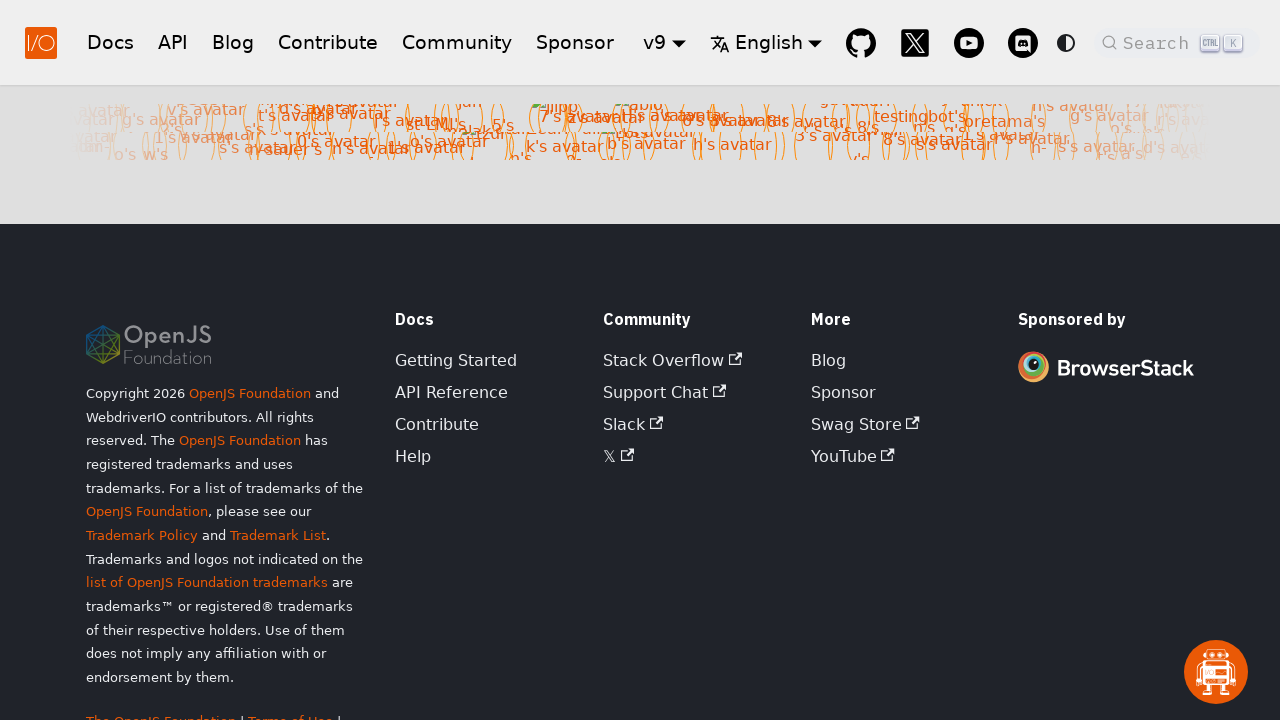